Tests radio button functionality by selecting specific options from multiple radio button groups and verifying their states

Starting URL: https://echoecho.com/htmlforms10.htm

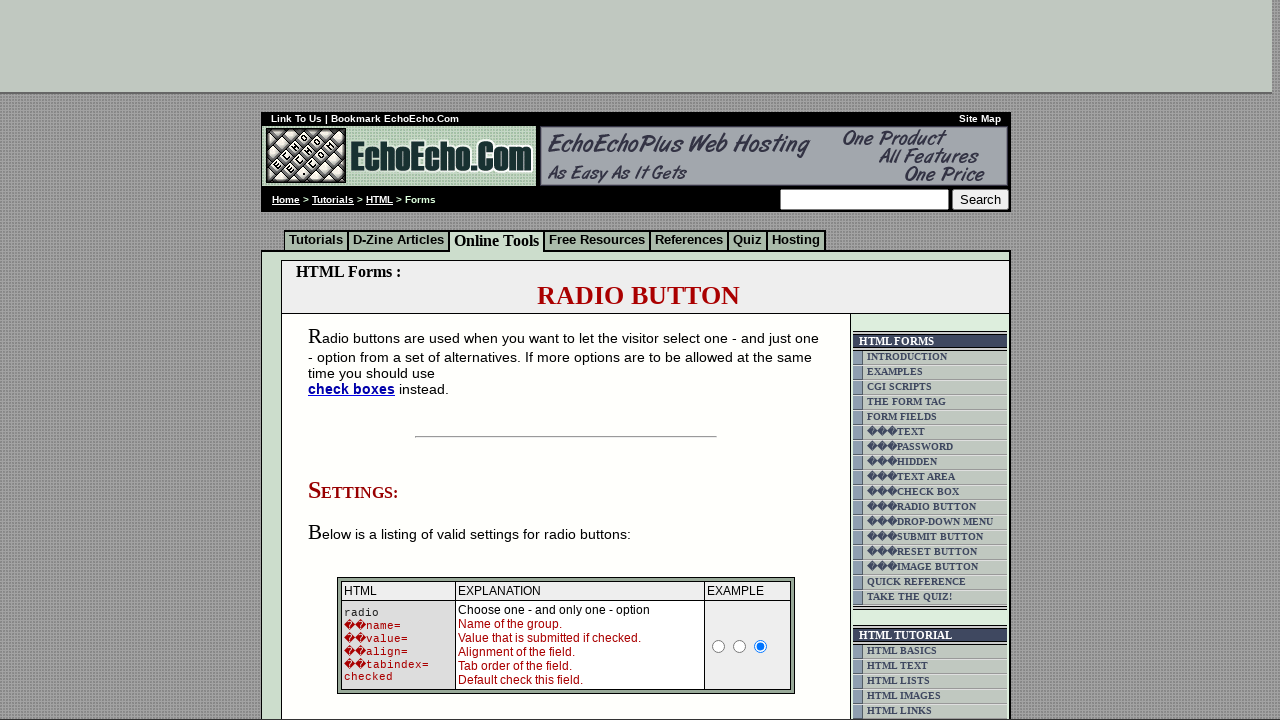

Located the table containing radio button groups
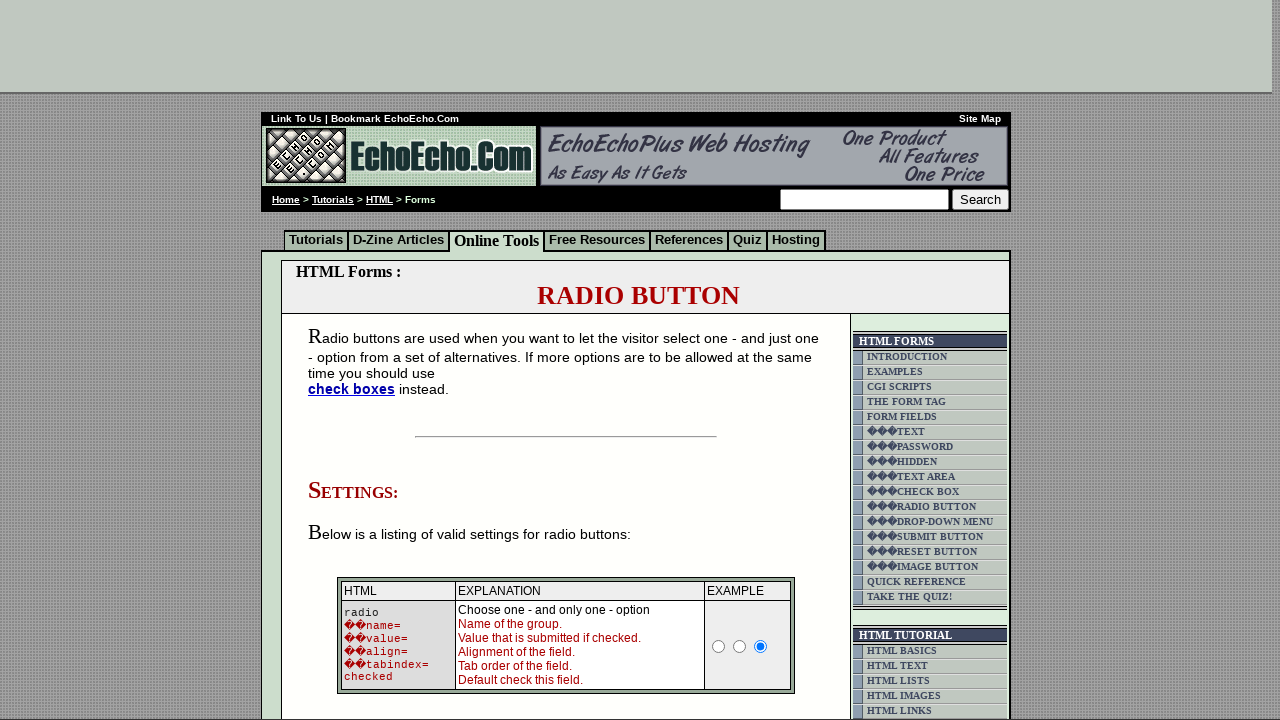

Located all radio buttons in group1
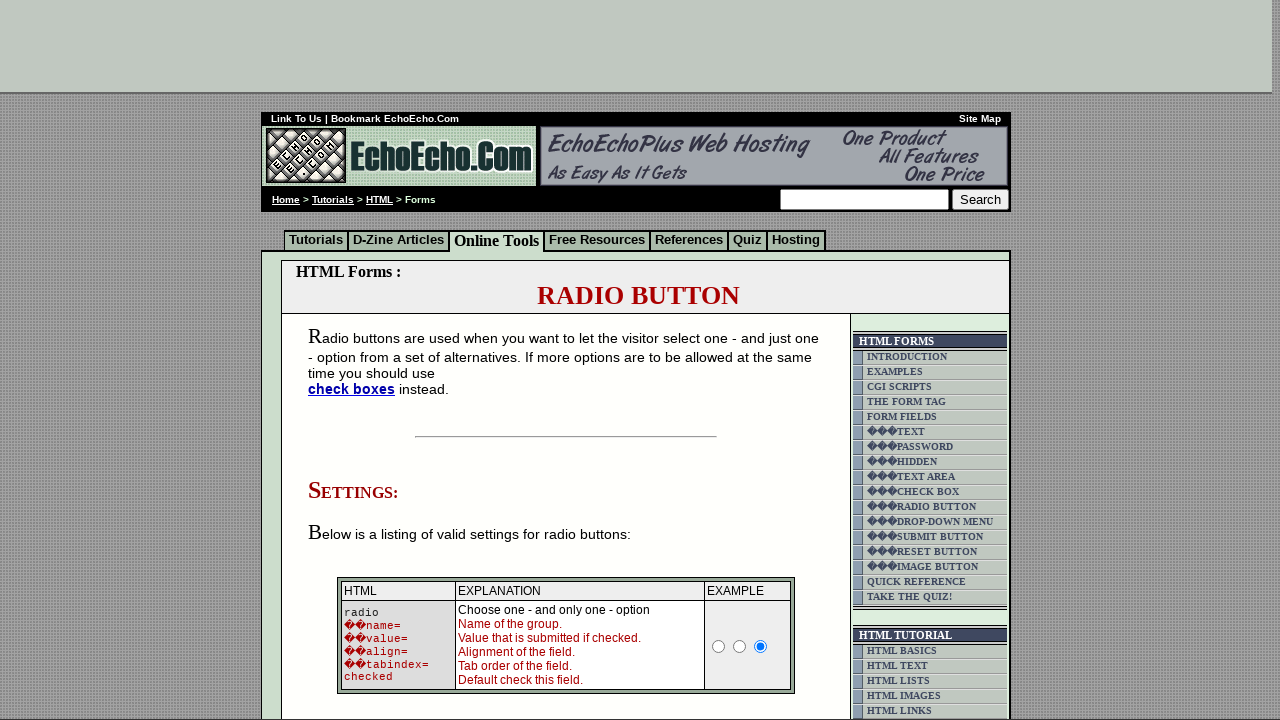

Found 3 radio buttons in group1
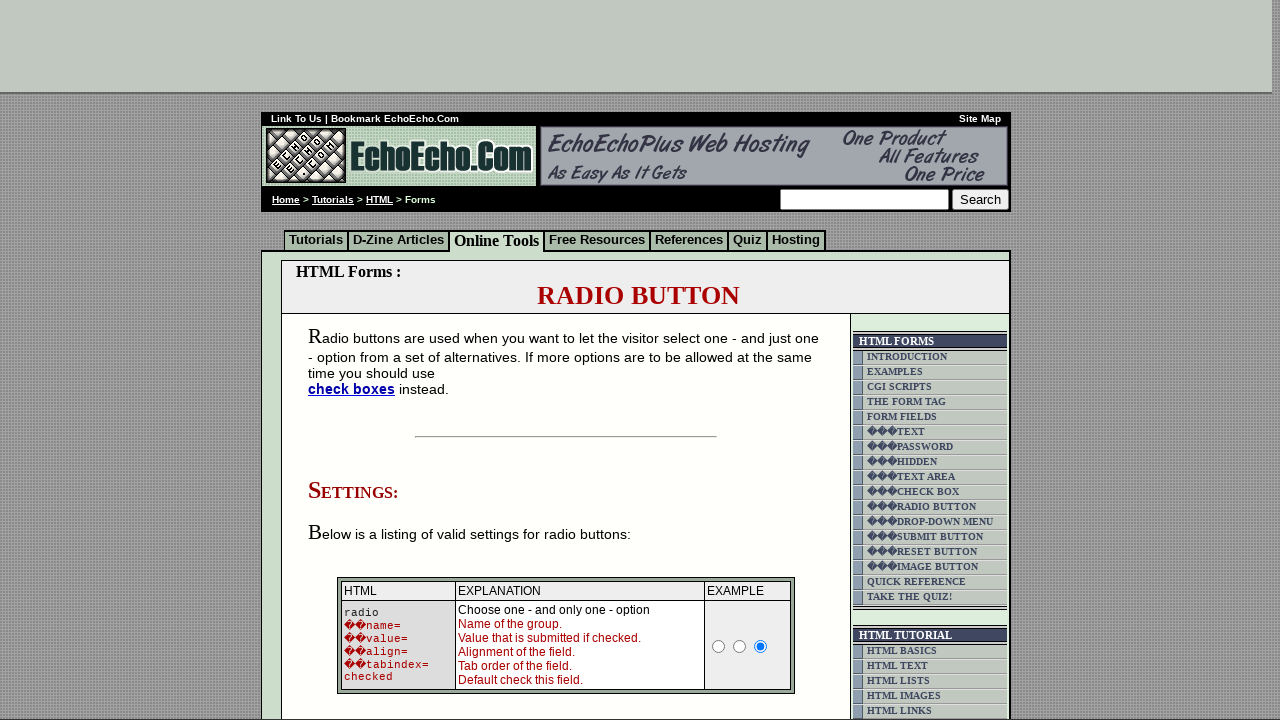

Selected 'Milk' option in group1 at (356, 360) on xpath=(//td[@class='table5'])[2] >> input[name='group1'] >> nth=0
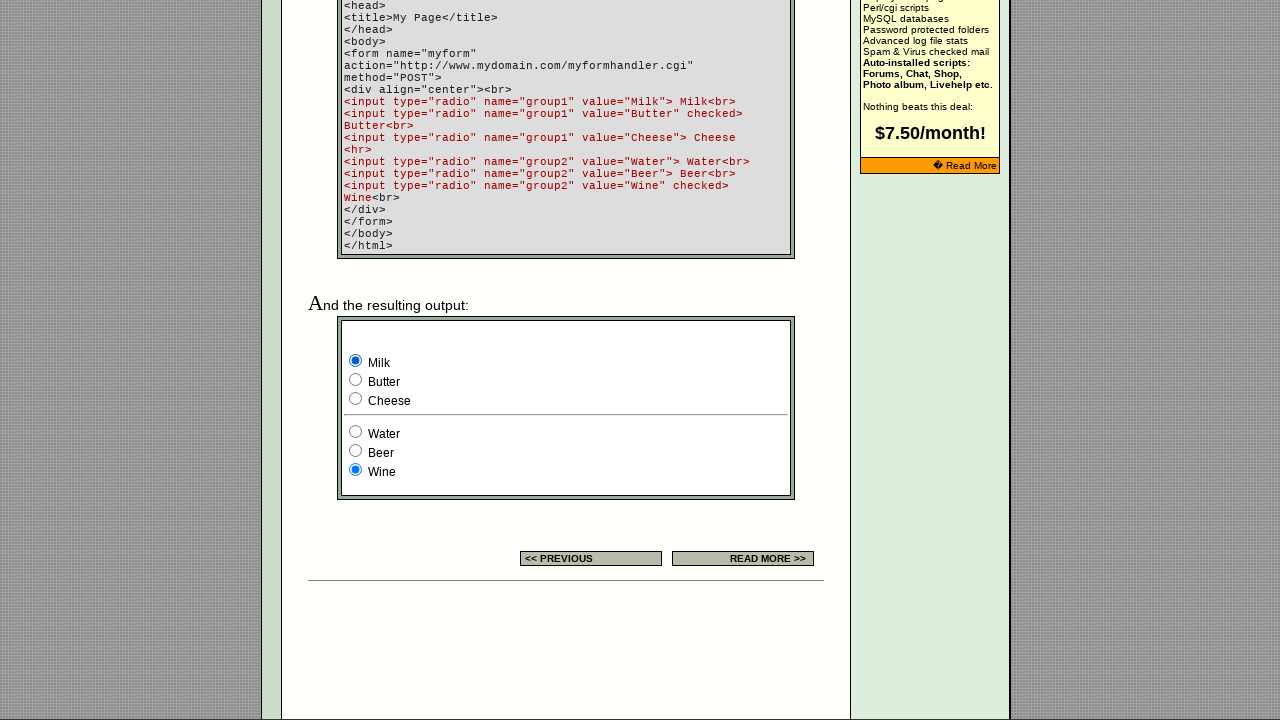

Verified group1 radio button state: Milk is unchecked
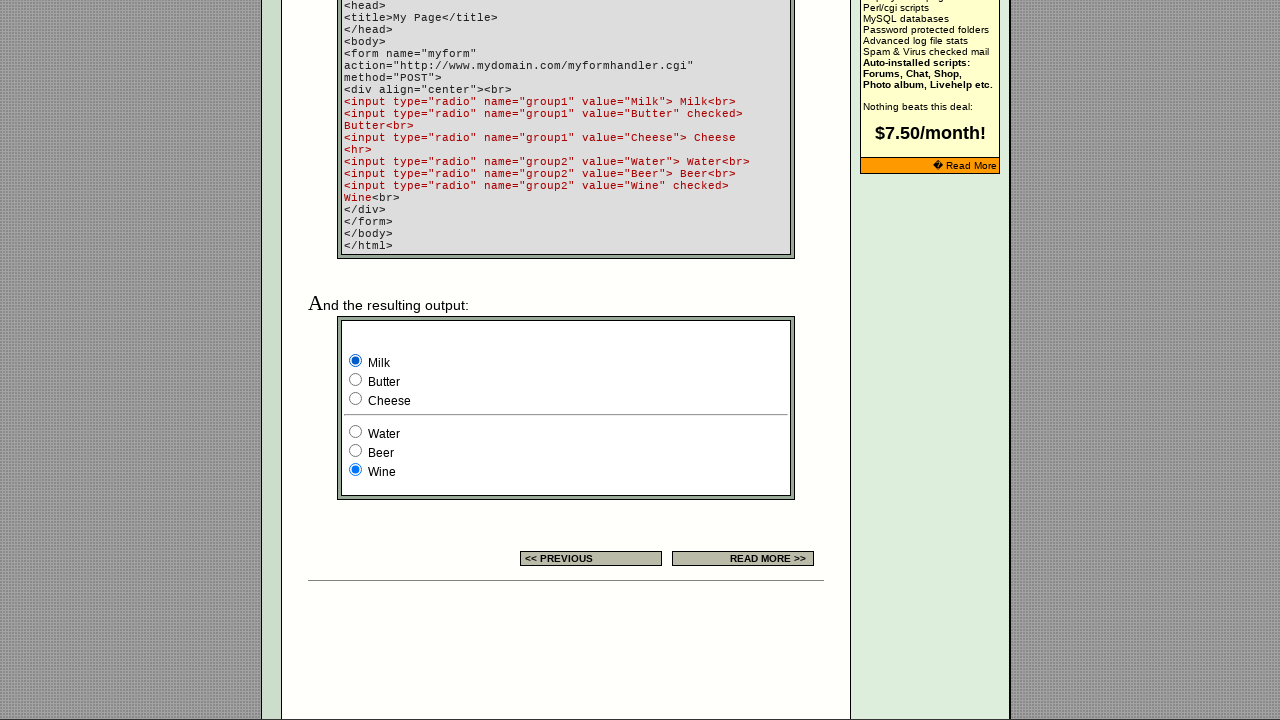

Verified group1 radio button state: Butter is unchecked
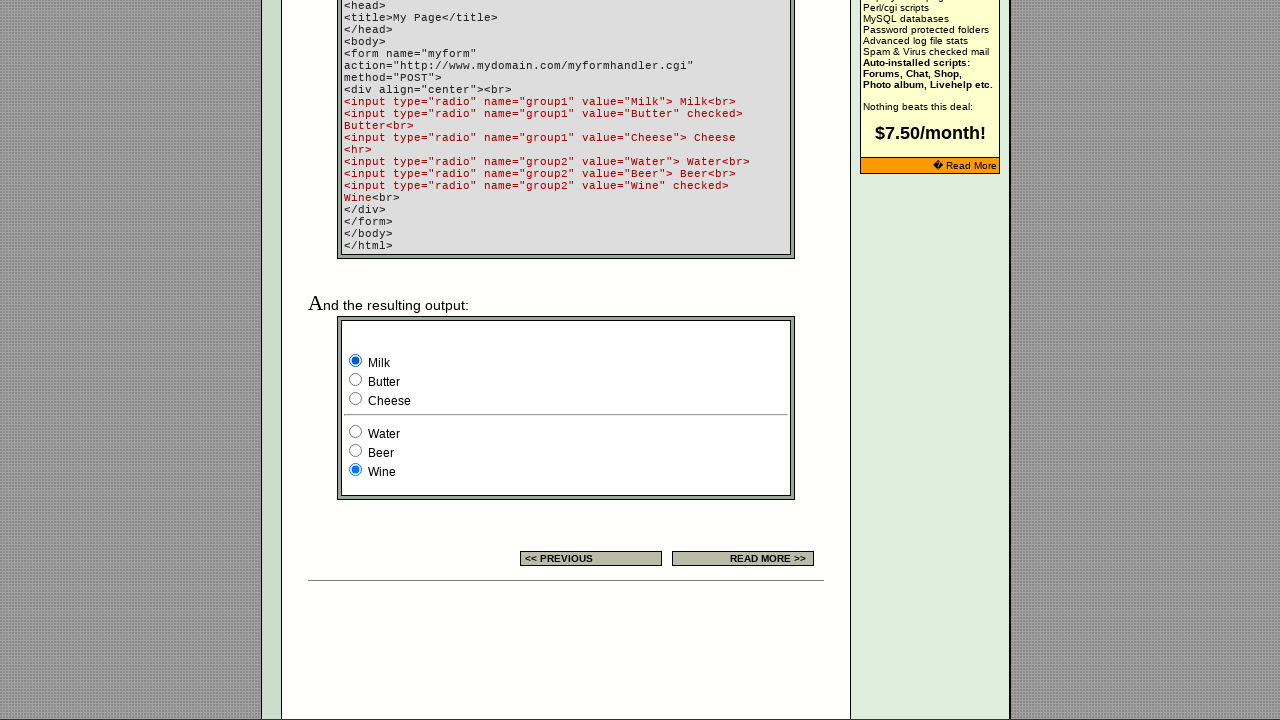

Verified group1 radio button state: Cheese is unchecked
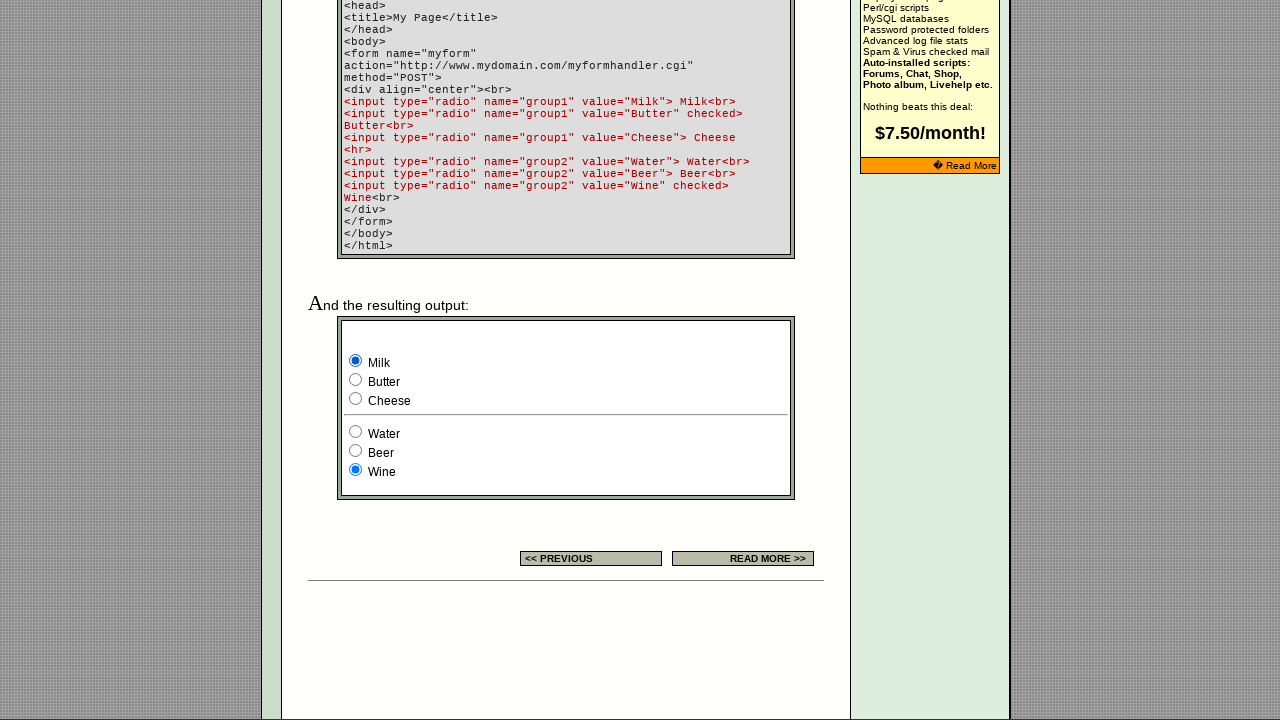

Located all radio buttons in group2
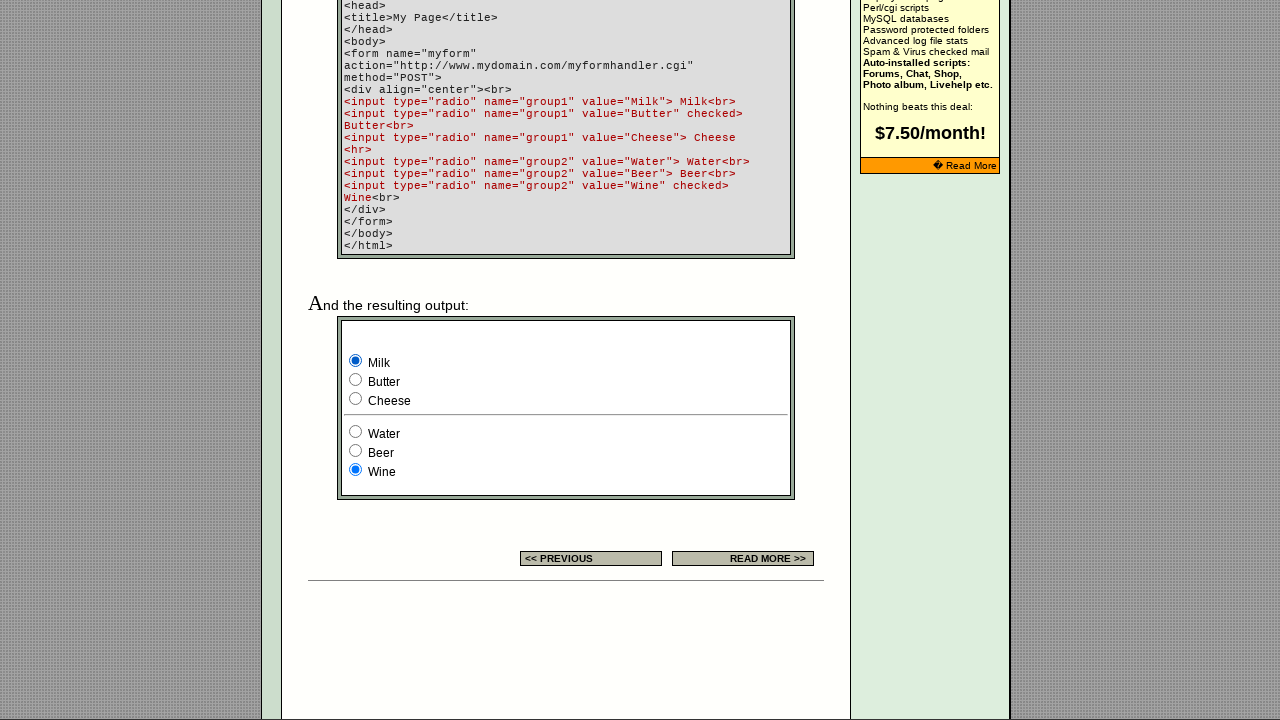

Found 3 radio buttons in group2
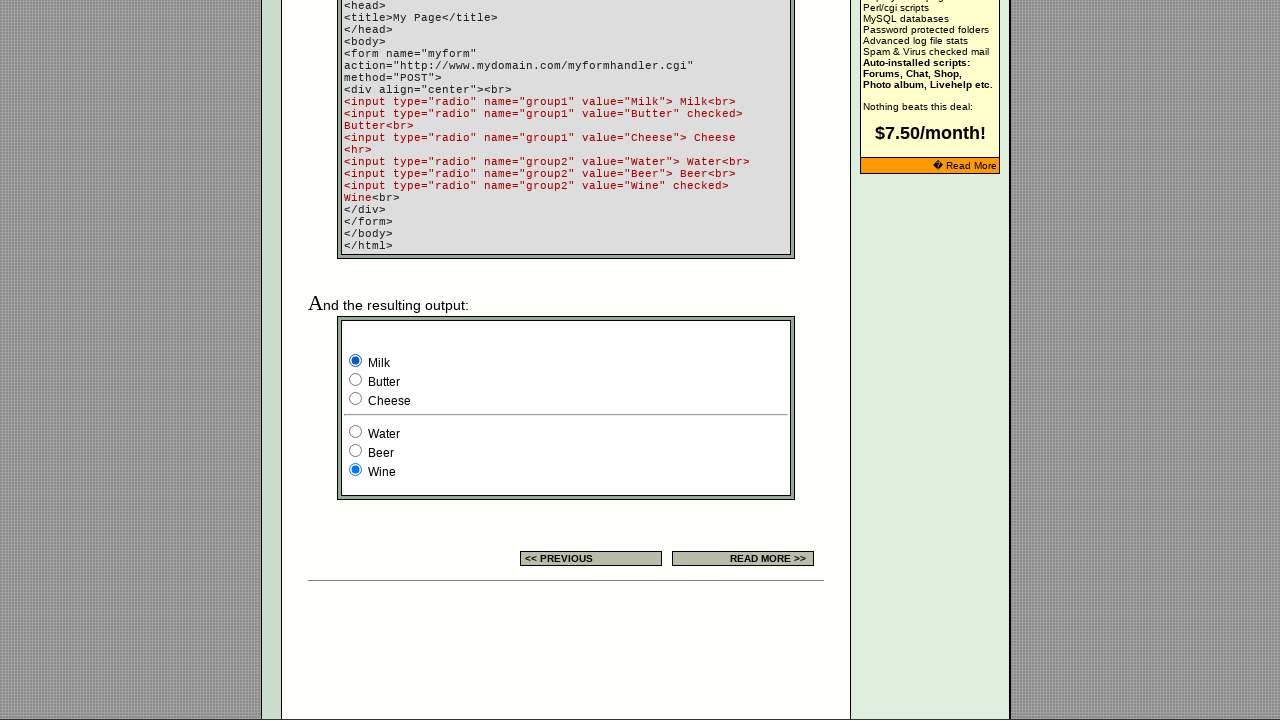

Verified group2 radio button state: Water is unchecked
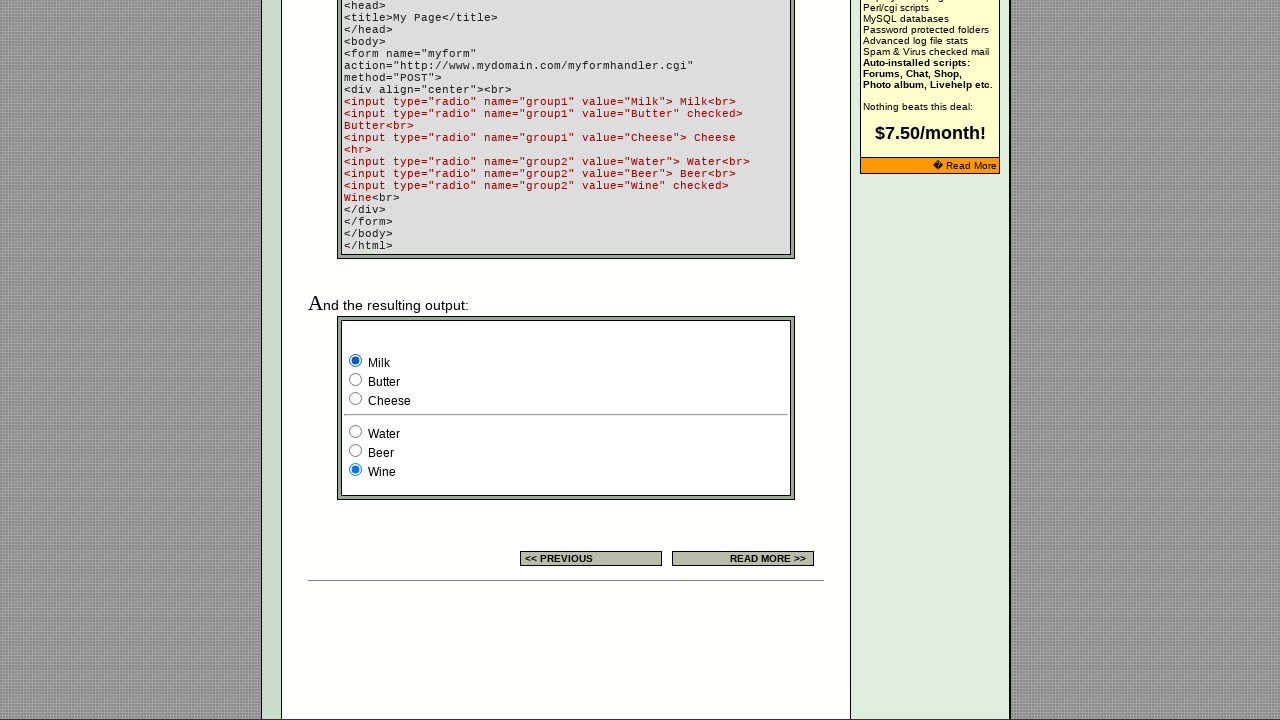

Verified group2 radio button state: Beer is unchecked
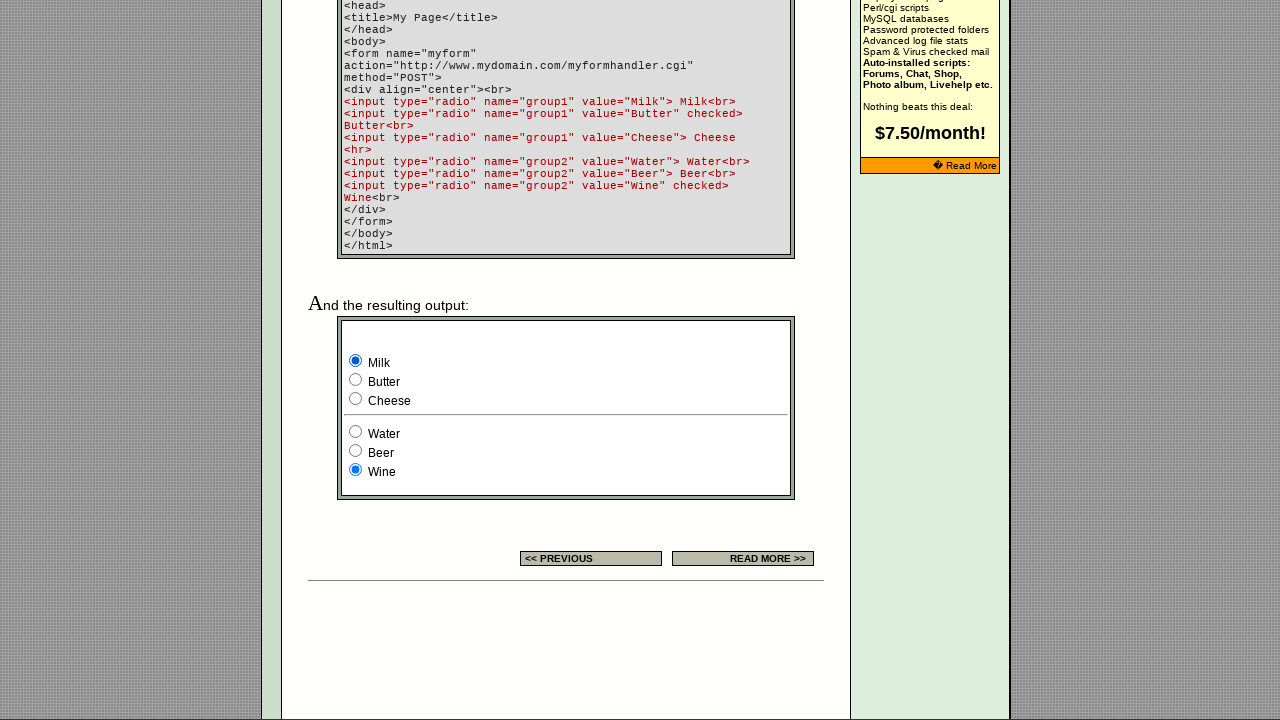

Verified group2 radio button state: Wine is unchecked
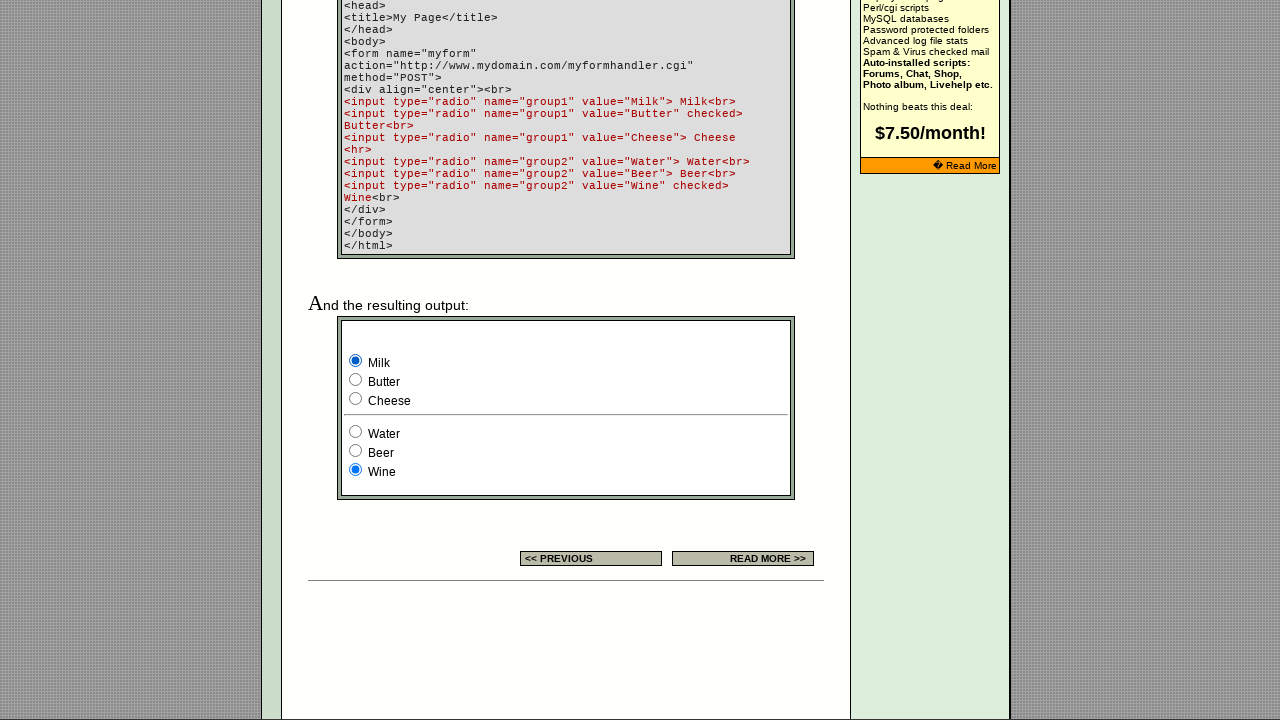

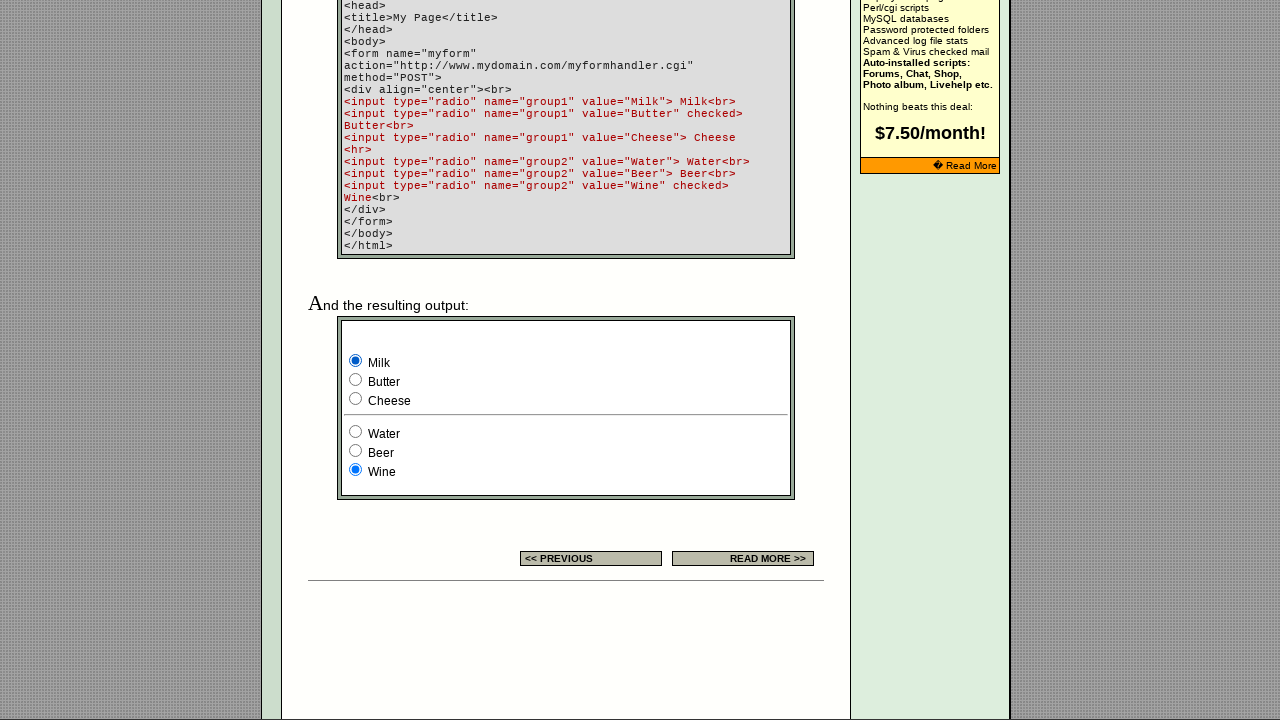